Tests keyboard interaction by typing text with SHIFT key held down to produce uppercase text in the first name field of a registration form

Starting URL: http://demo.automationtesting.in/Register.html

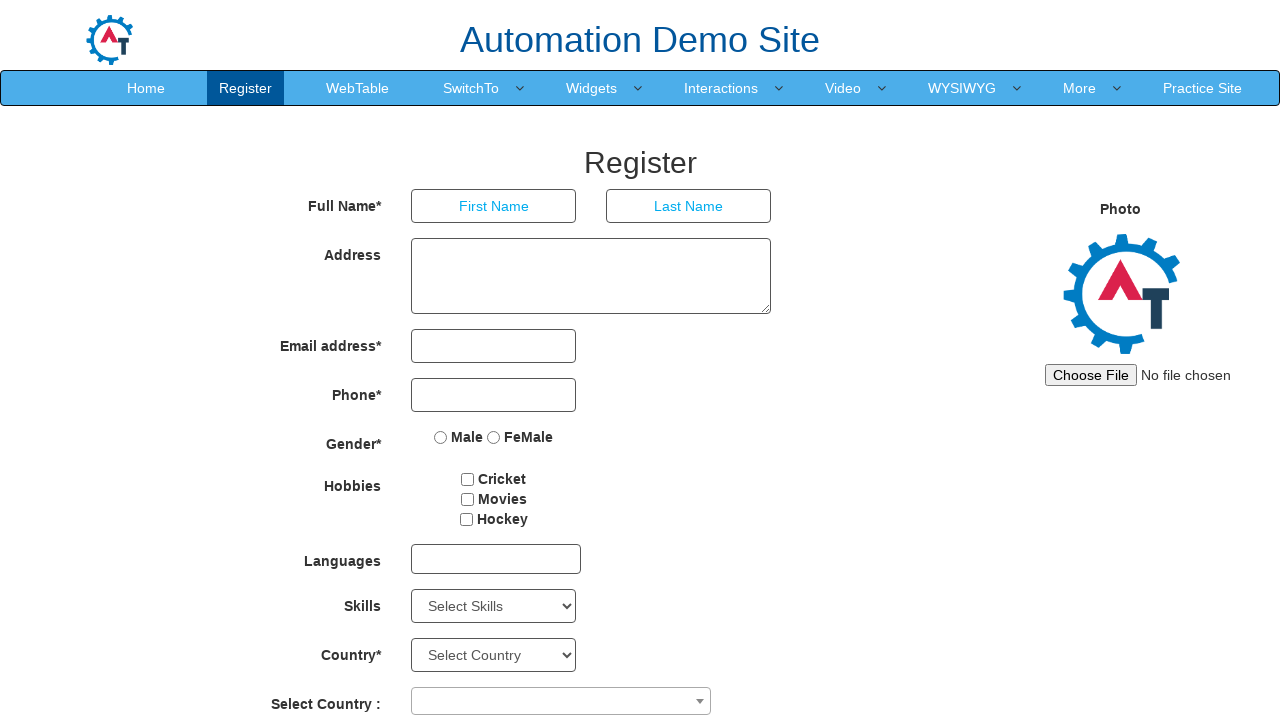

Located the First Name input field
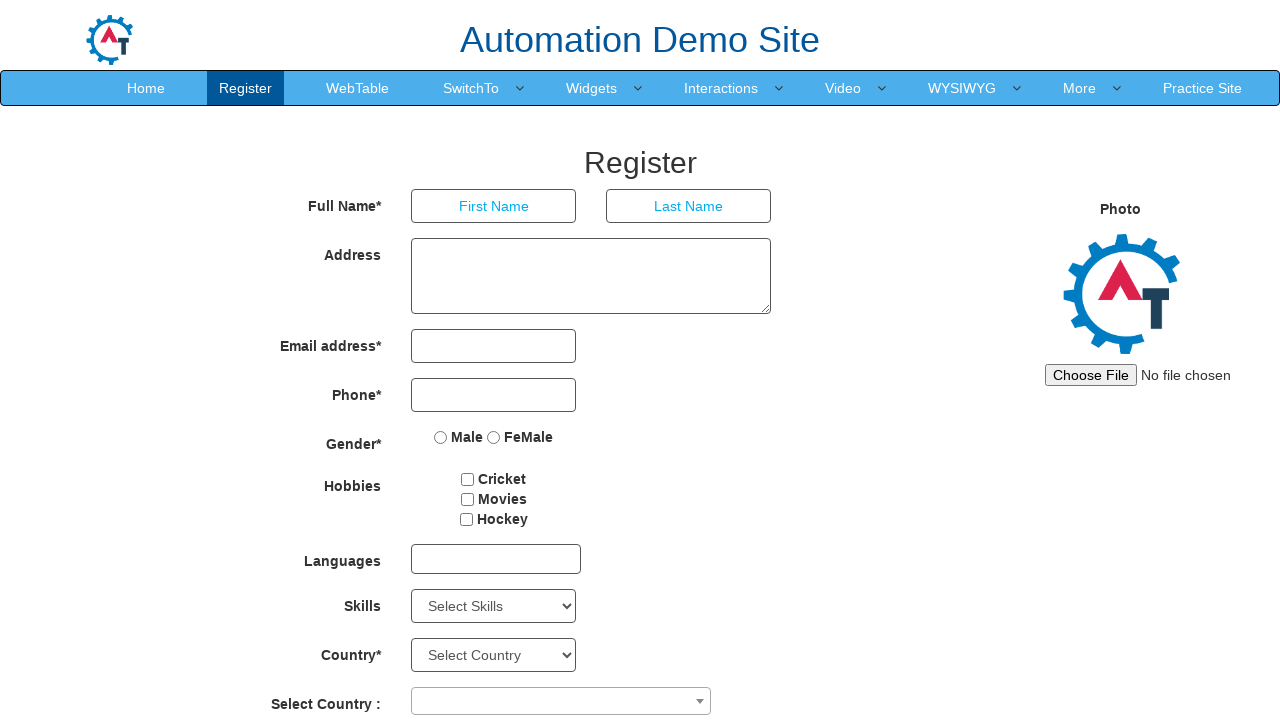

Clicked on the First Name input field at (494, 206) on input[placeholder='First Name']
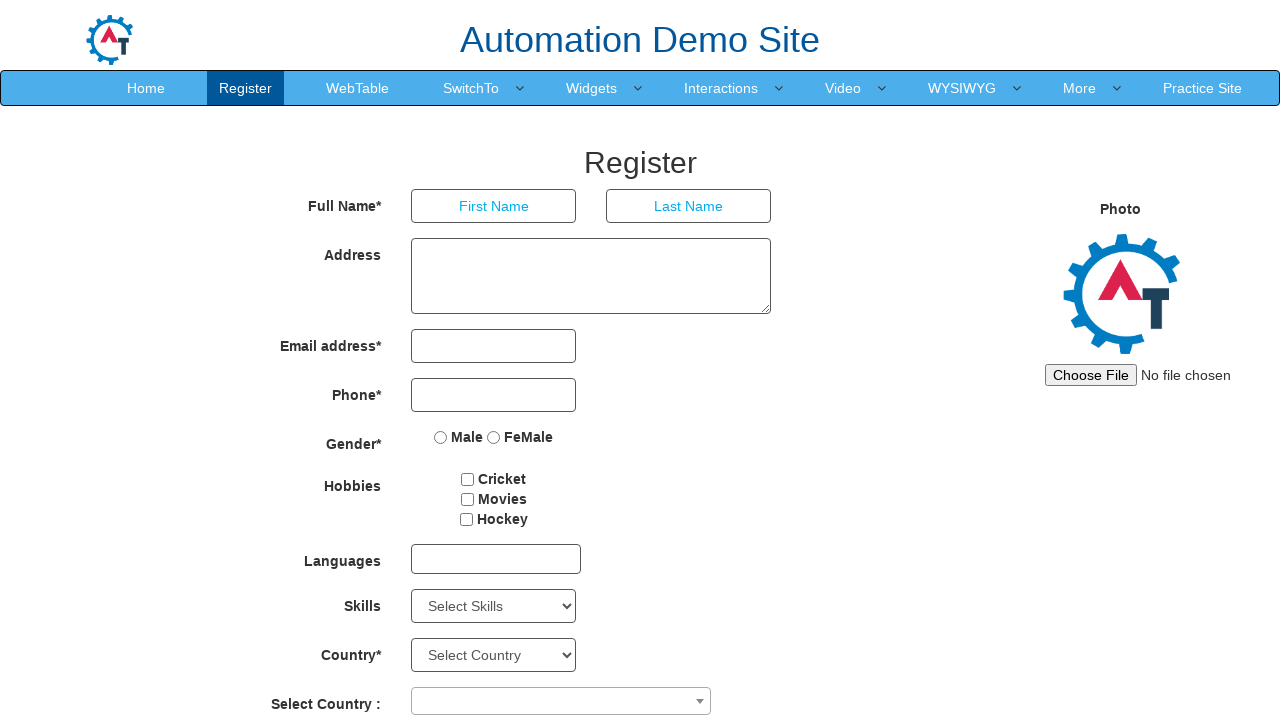

Pressed and held SHIFT key
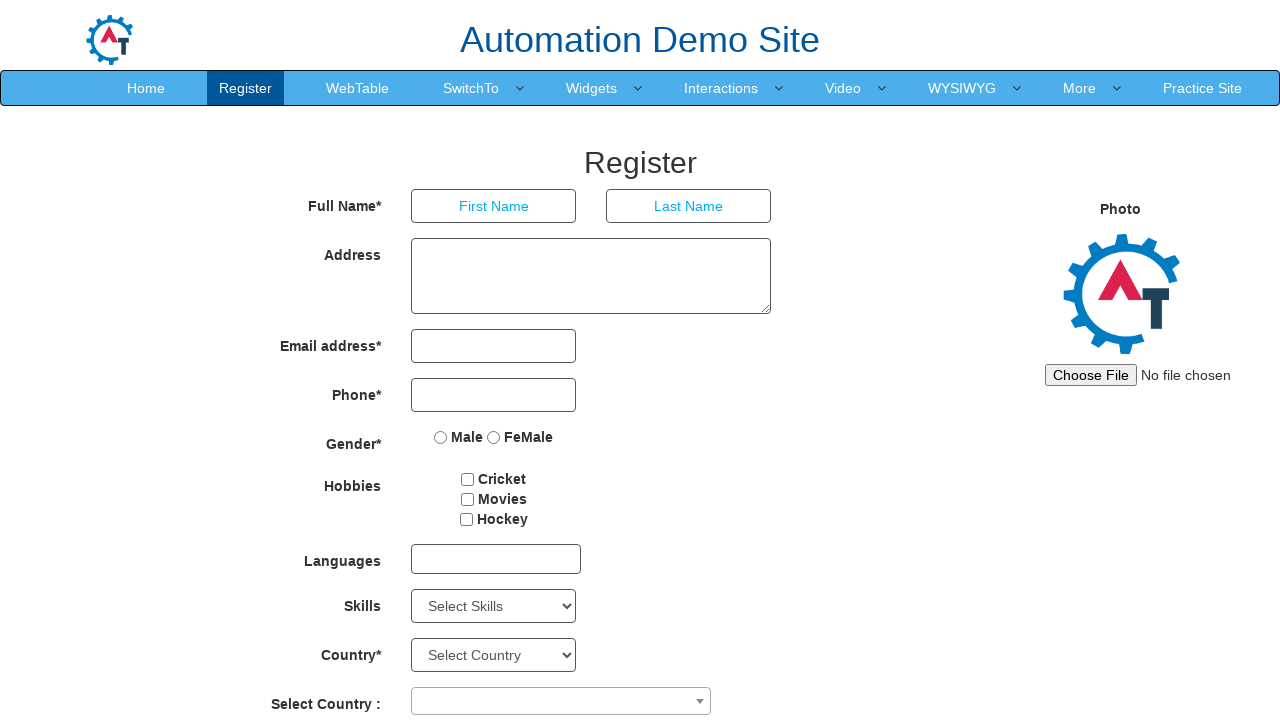

Typed 'priya' with SHIFT held down to produce 'PRIYA' in uppercase
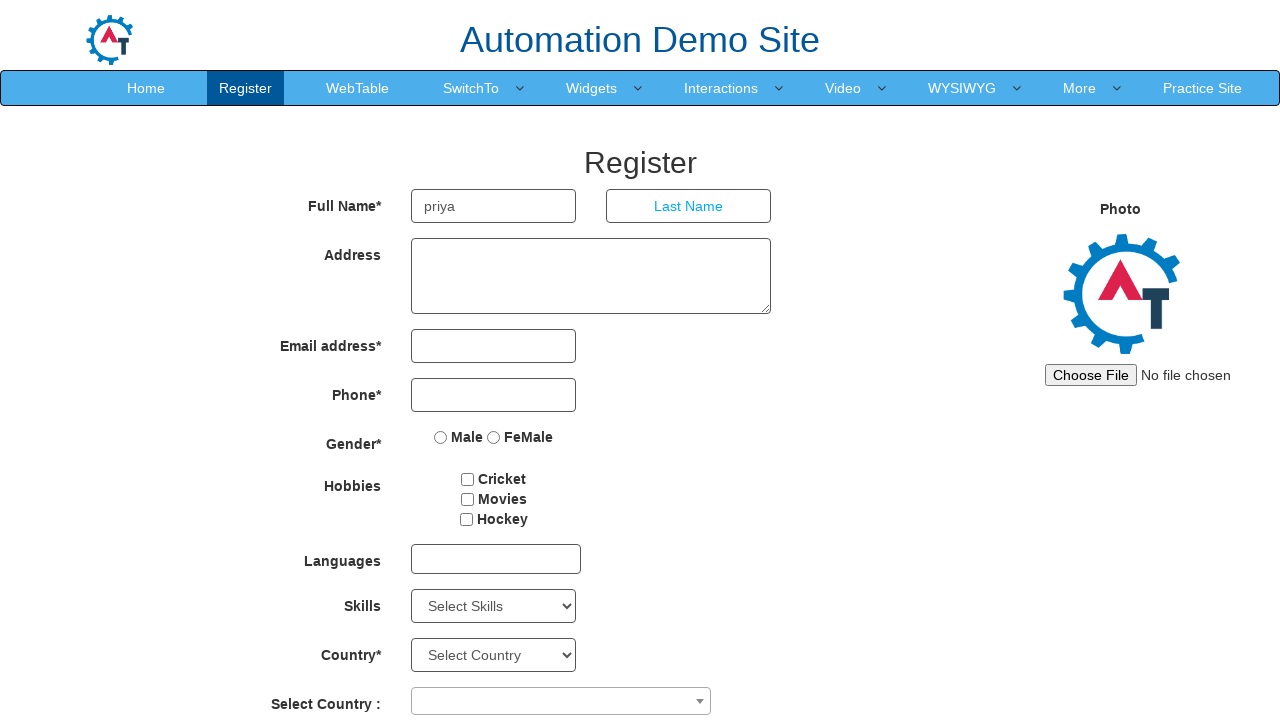

Released SHIFT key
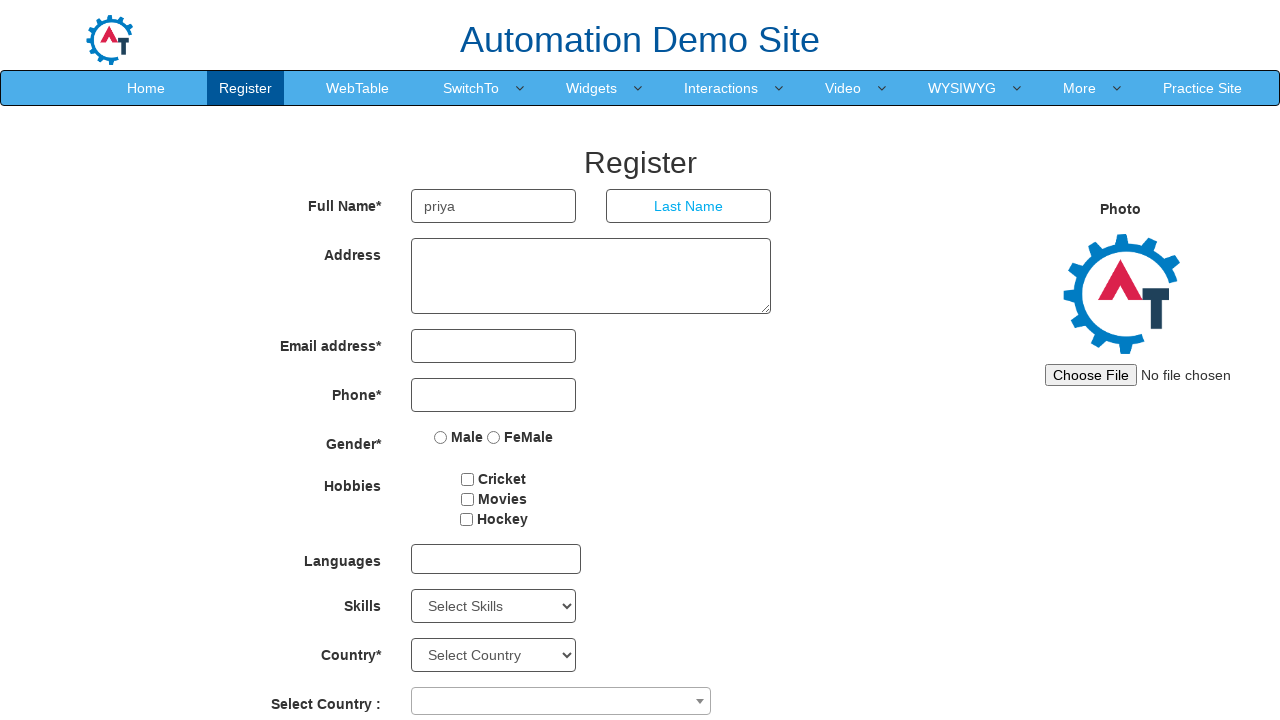

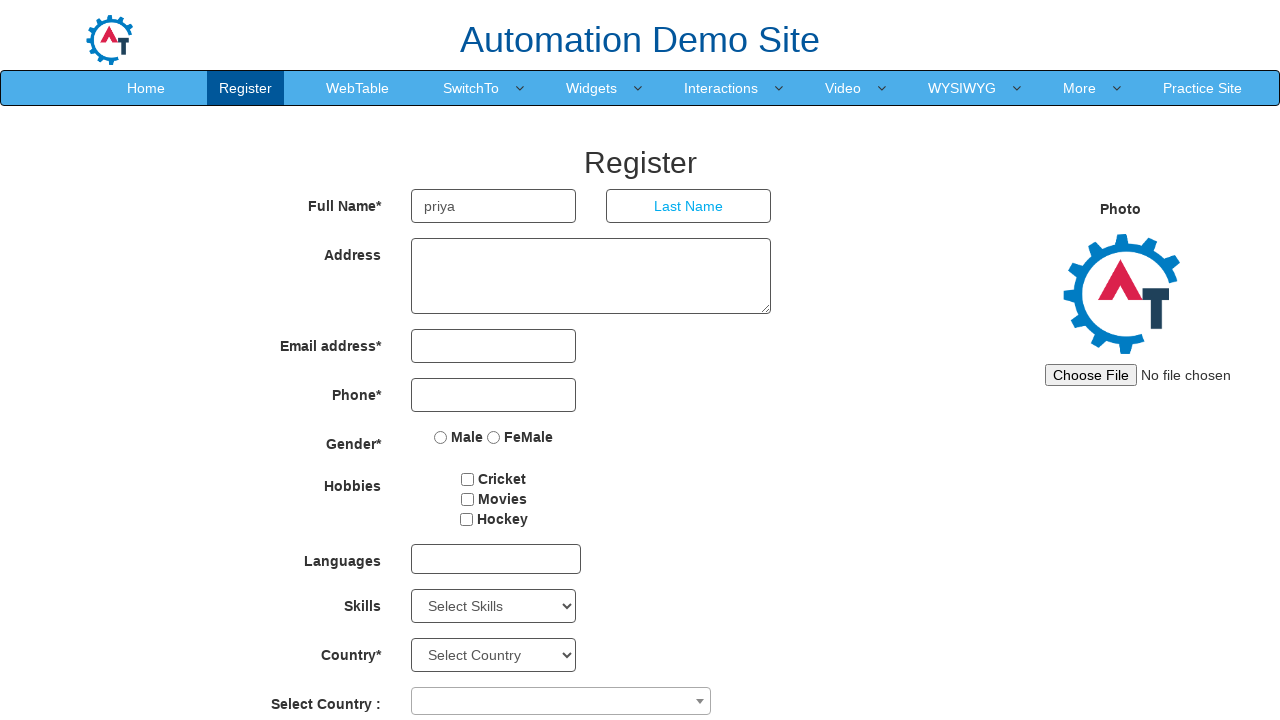